Tests e-commerce functionality by searching for products containing "ca", finding Cashews in the results, adding it to cart, and clicking the cart icon.

Starting URL: https://rahulshettyacademy.com/seleniumPractise/#/

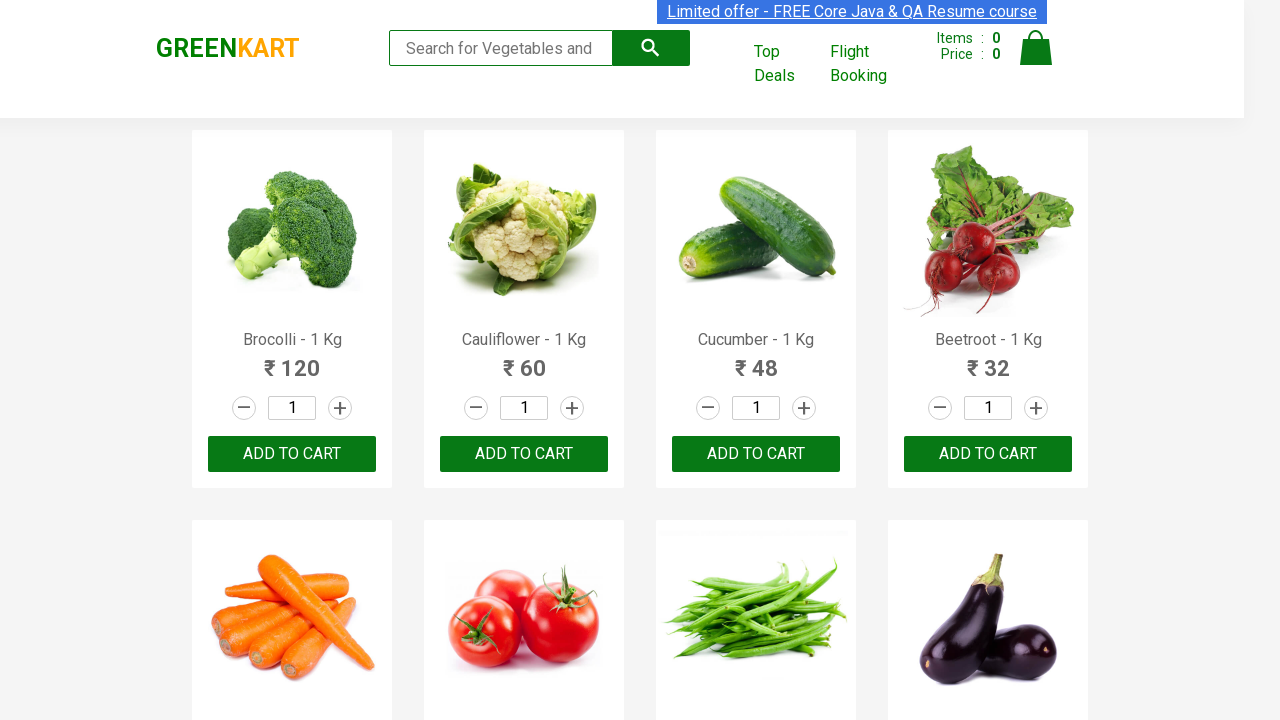

Filled search box with 'ca' to find products on .search-keyword
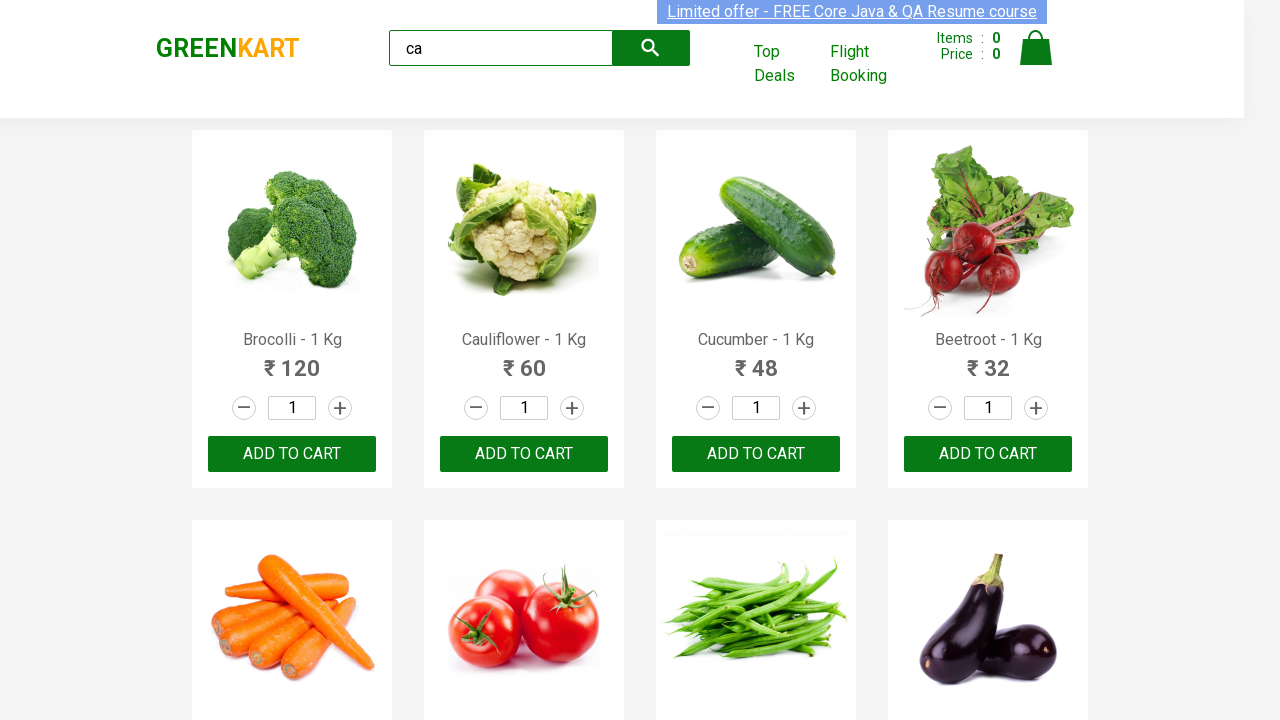

Waited for products to load
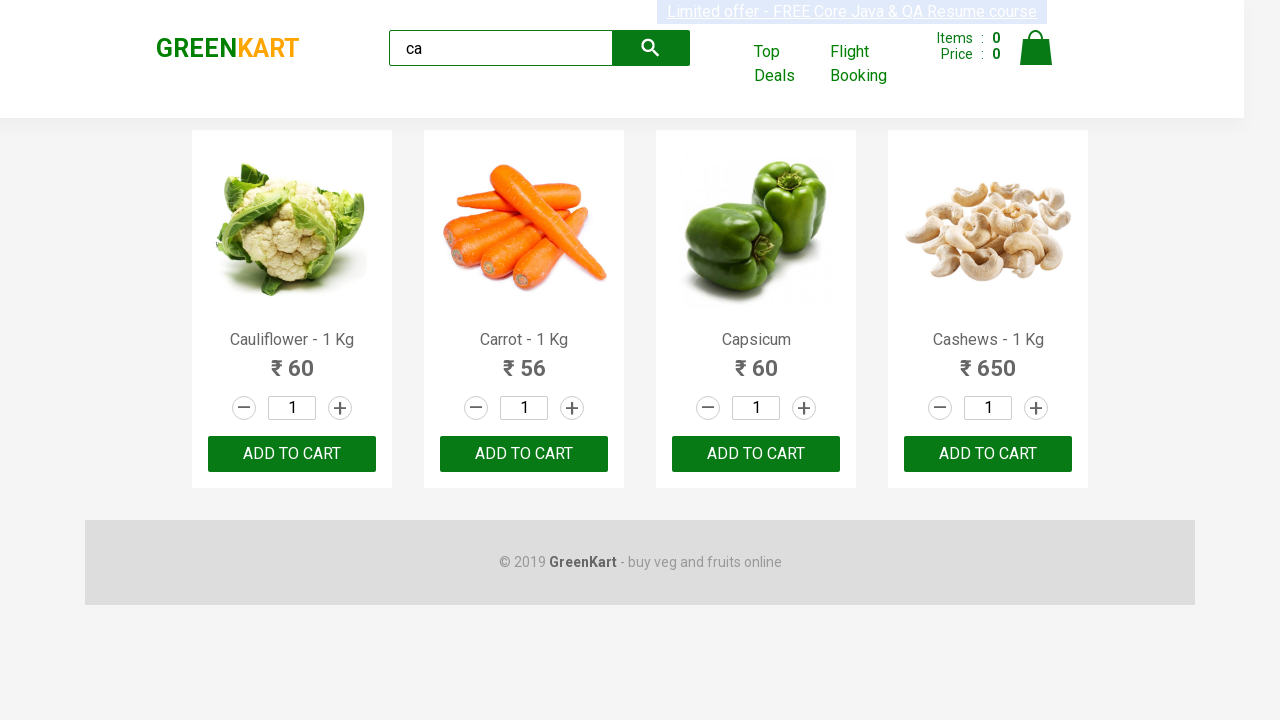

Product elements are now visible
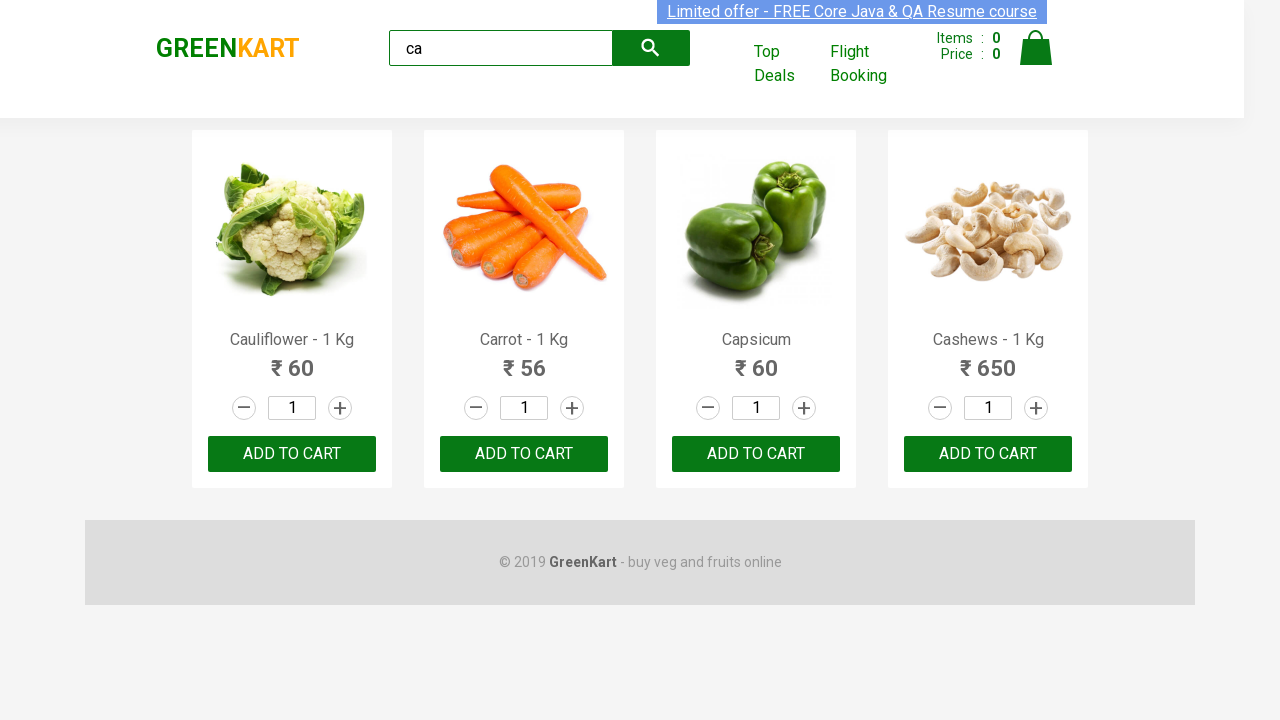

Retrieved all product elements from the page
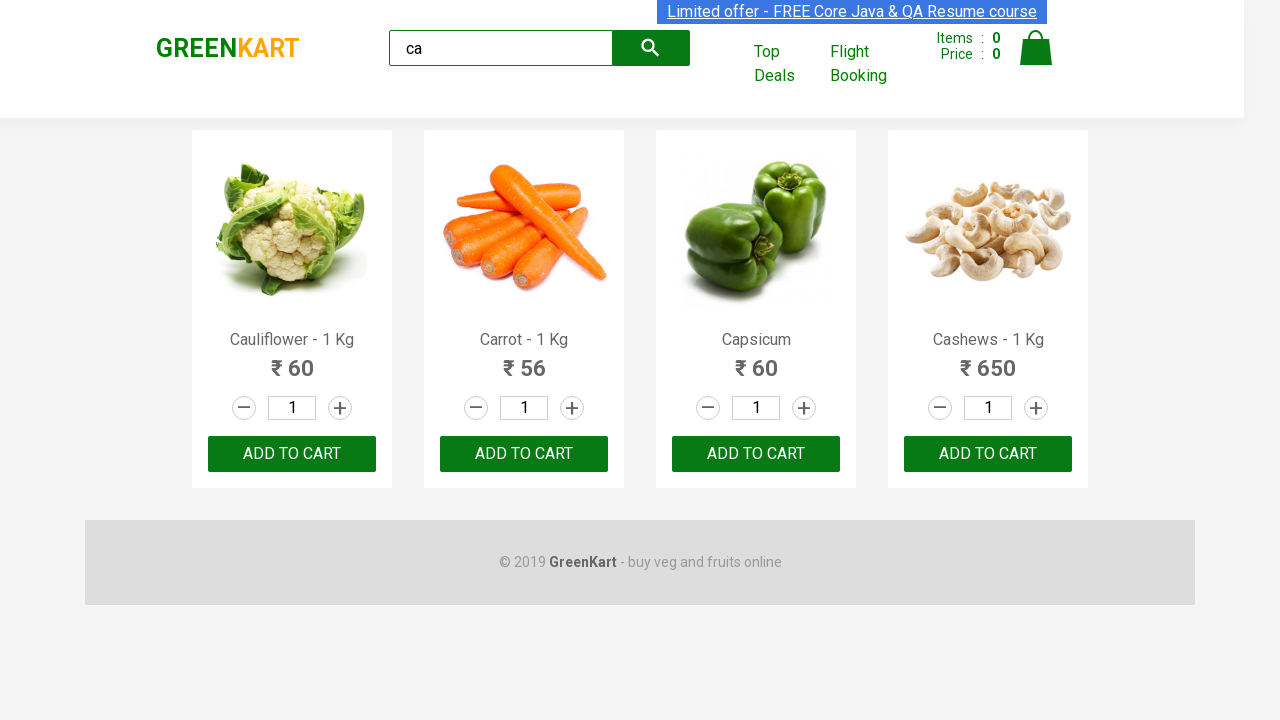

Retrieved product name: Cauliflower - 1 Kg
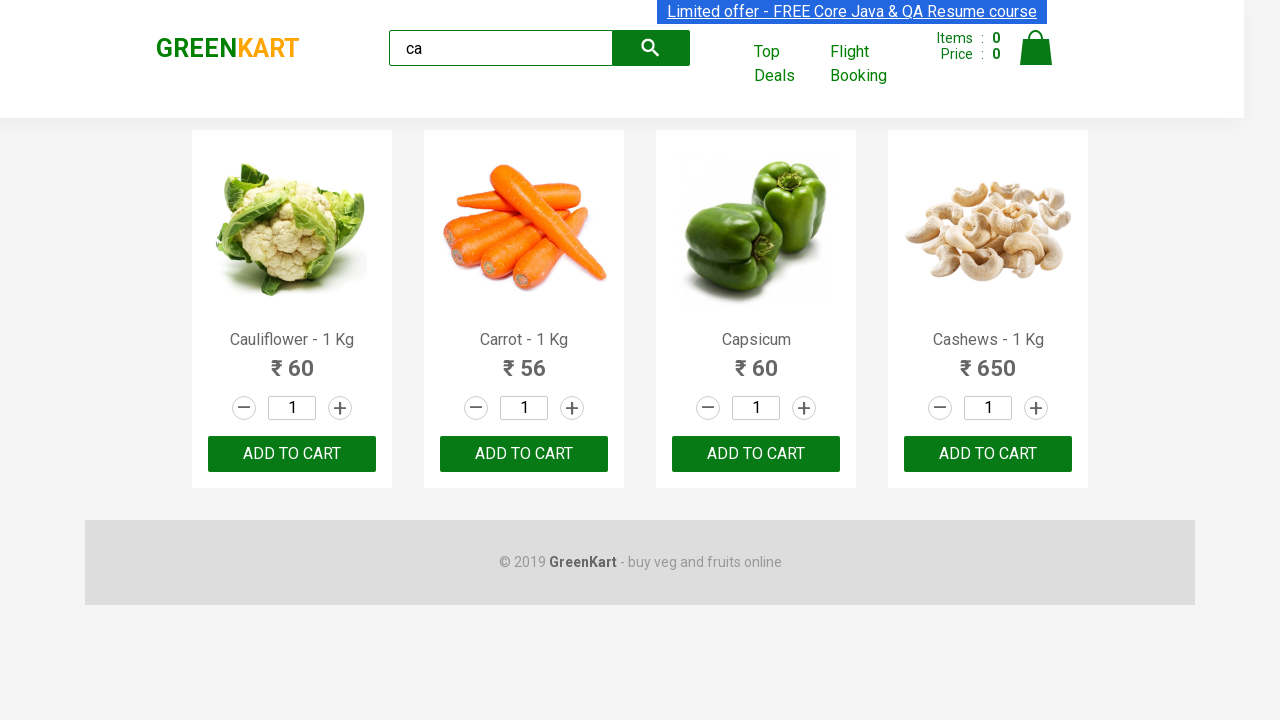

Retrieved product name: Carrot - 1 Kg
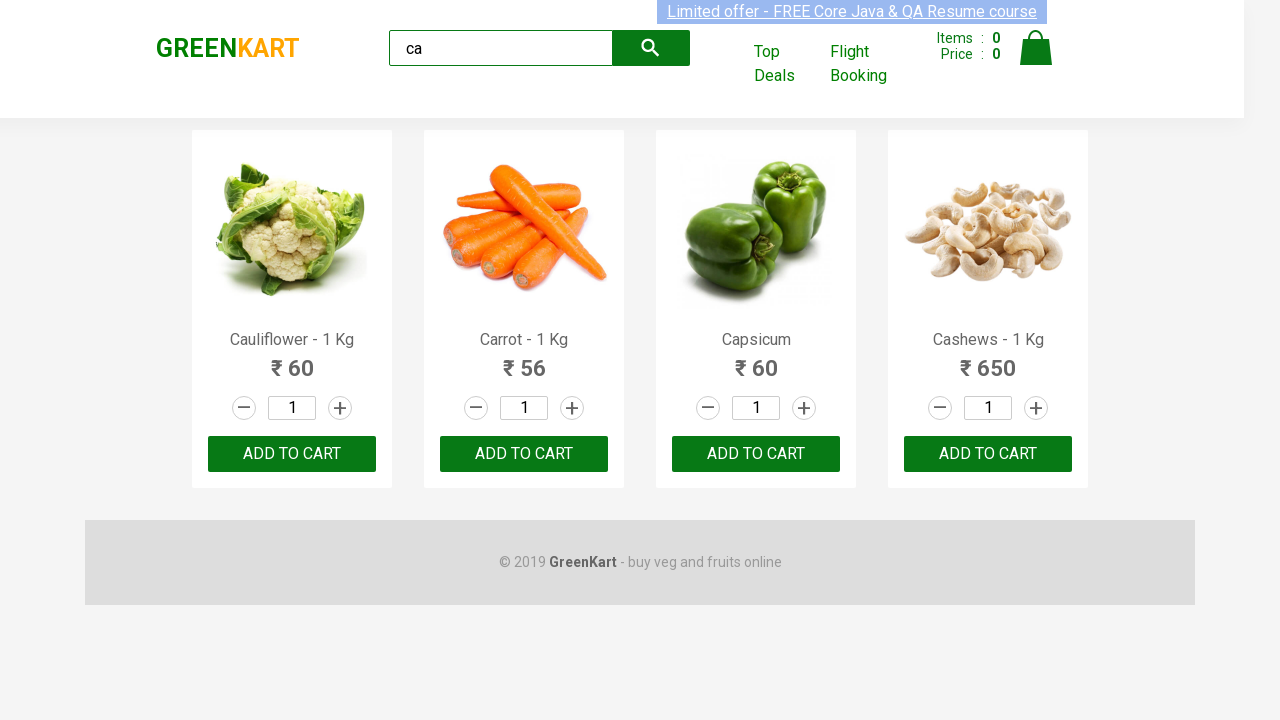

Retrieved product name: Capsicum
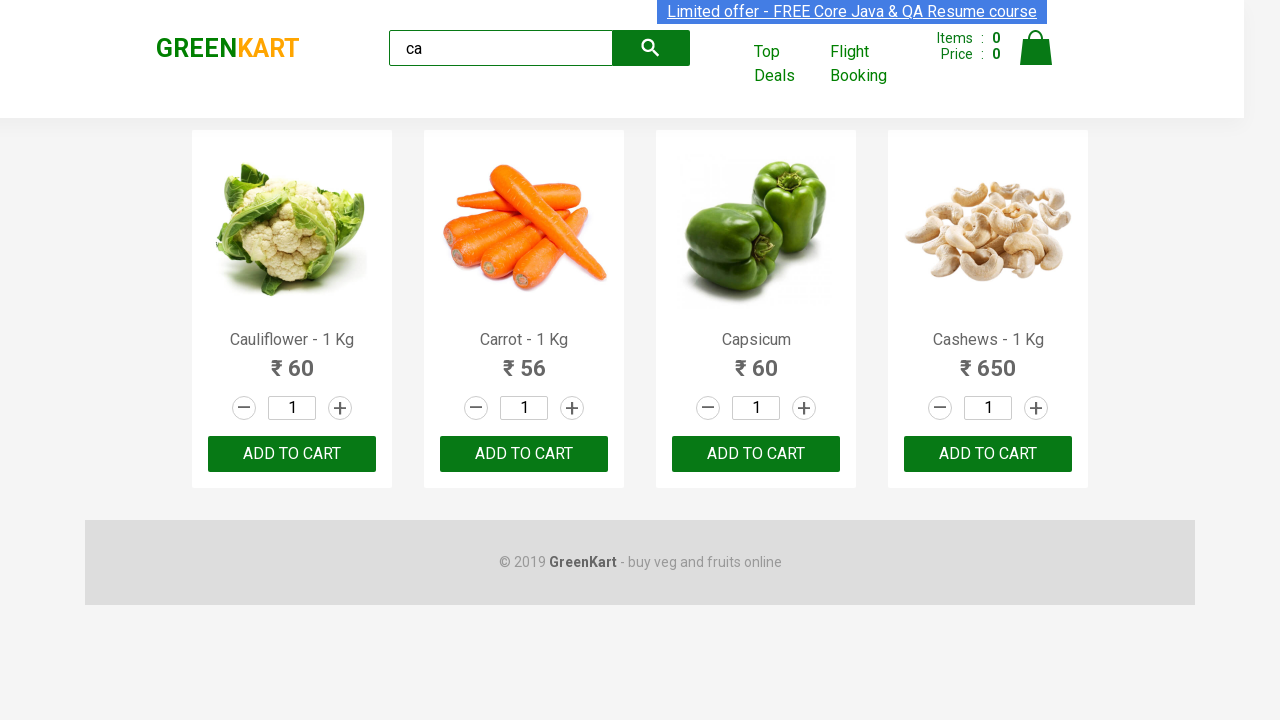

Retrieved product name: Cashews - 1 Kg
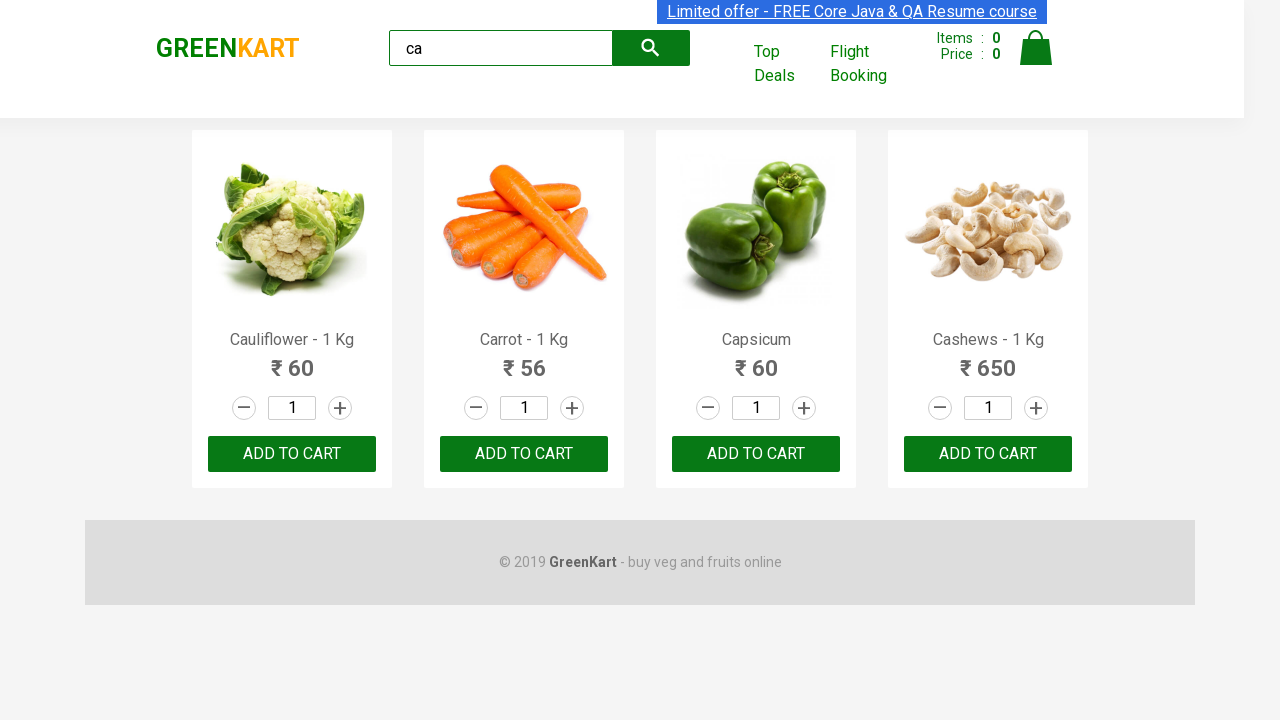

Found Cashews product and clicked 'Add to cart' button at (988, 454) on .products .product >> nth=3 >> button
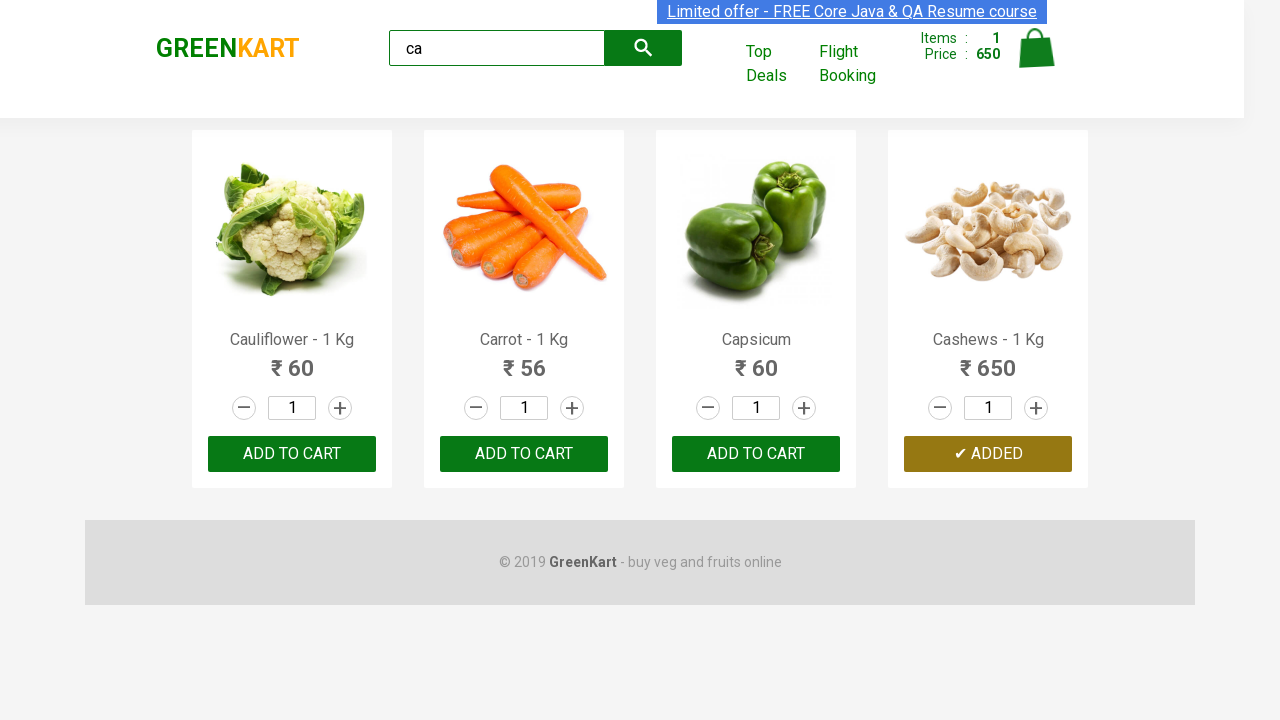

Clicked on cart icon to view shopping cart at (1036, 48) on .cart-icon > img
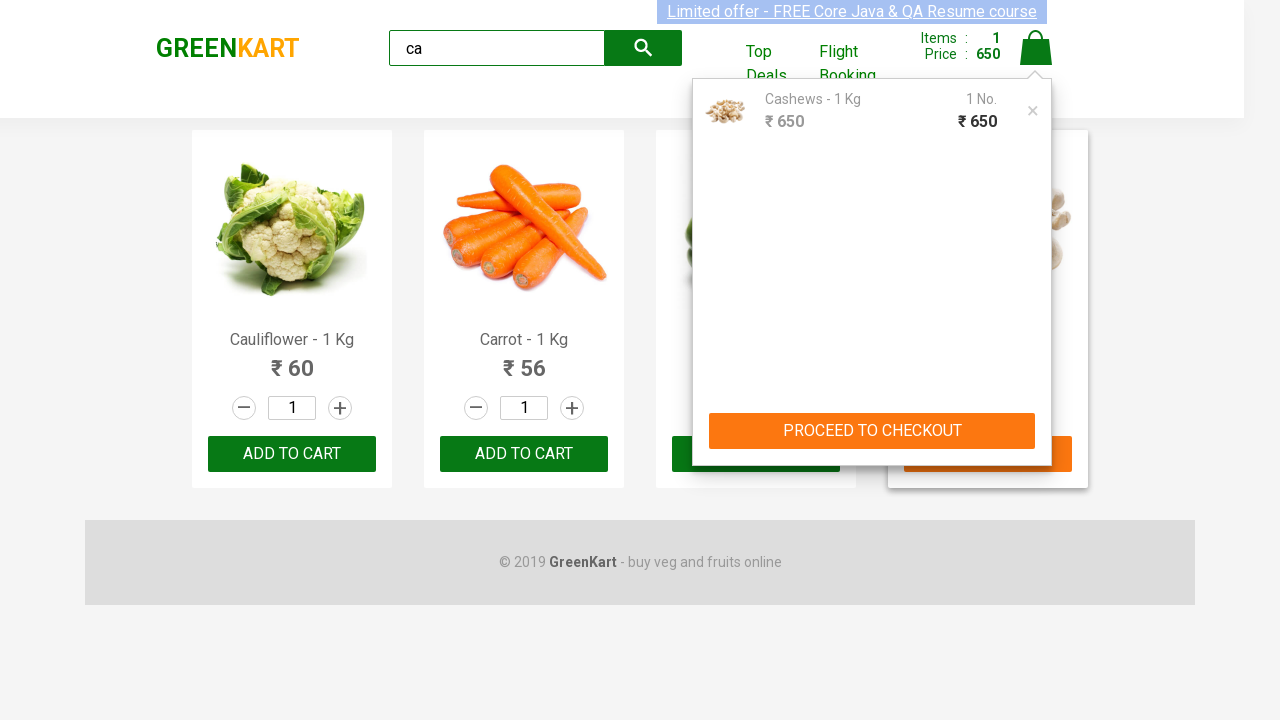

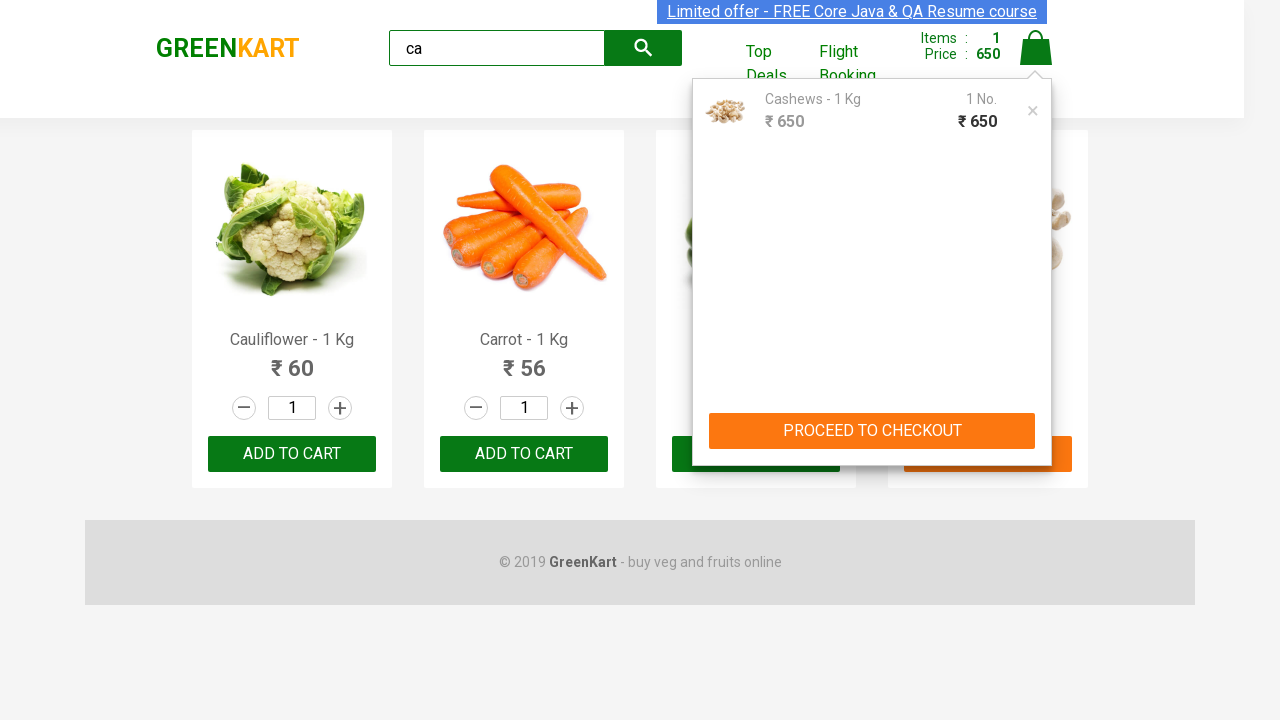